Tests mouse hover functionality by hovering over an element to reveal a dropdown menu, then clicking the "Reload" option

Starting URL: https://rahulshettyacademy.com/AutomationPractice/

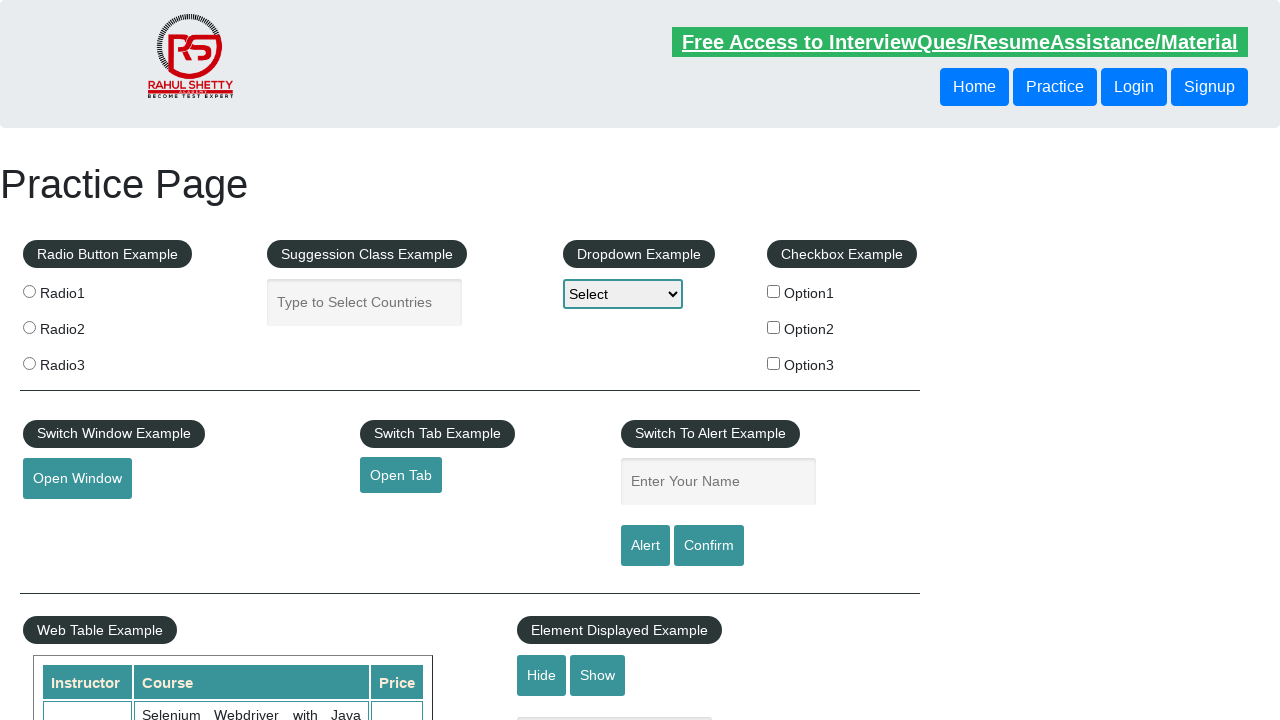

Navigated to https://rahulshettyacademy.com/AutomationPractice/
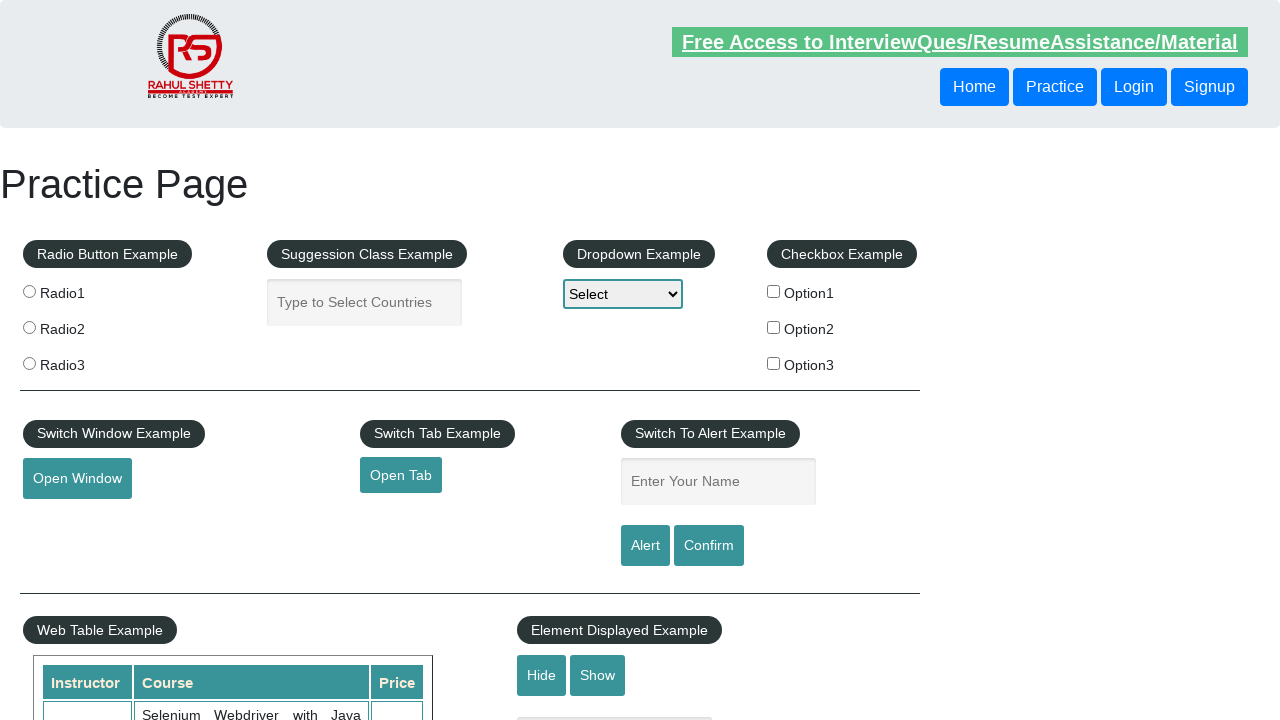

Hovered over mouse hover element to reveal dropdown menu at (83, 361) on #mousehover
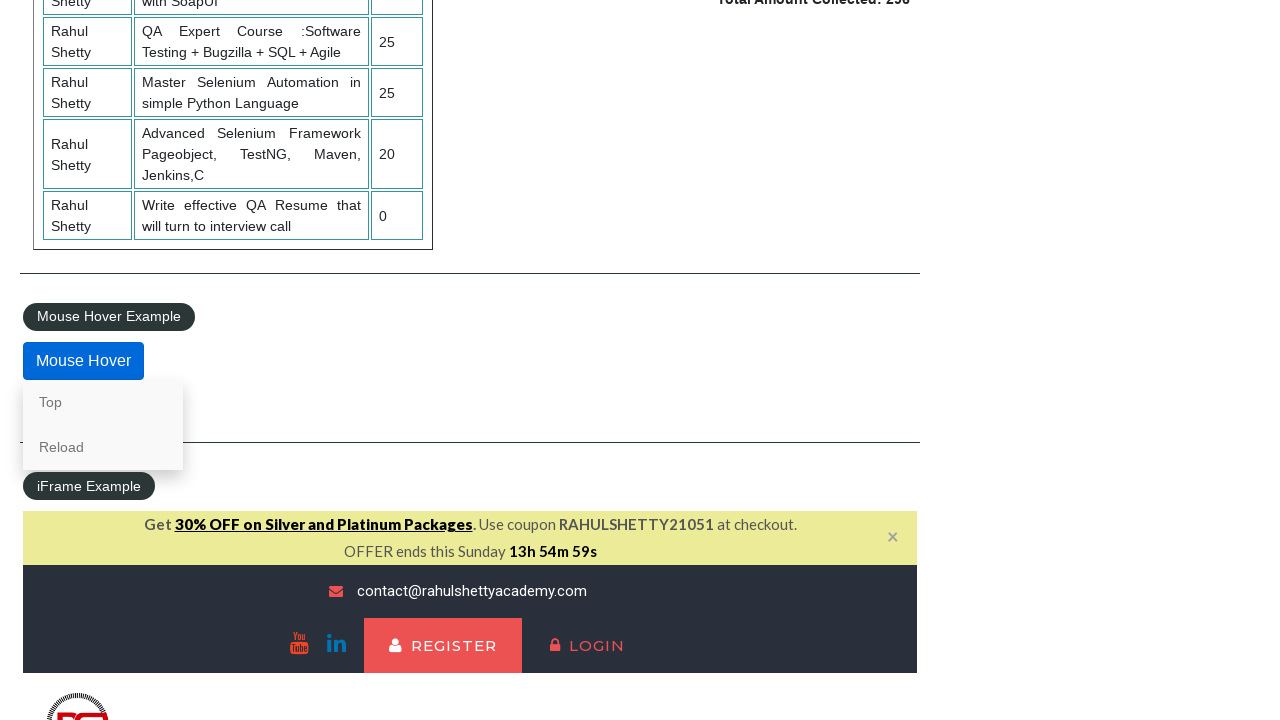

Clicked on 'Reload' option from dropdown menu at (103, 447) on text=Reload
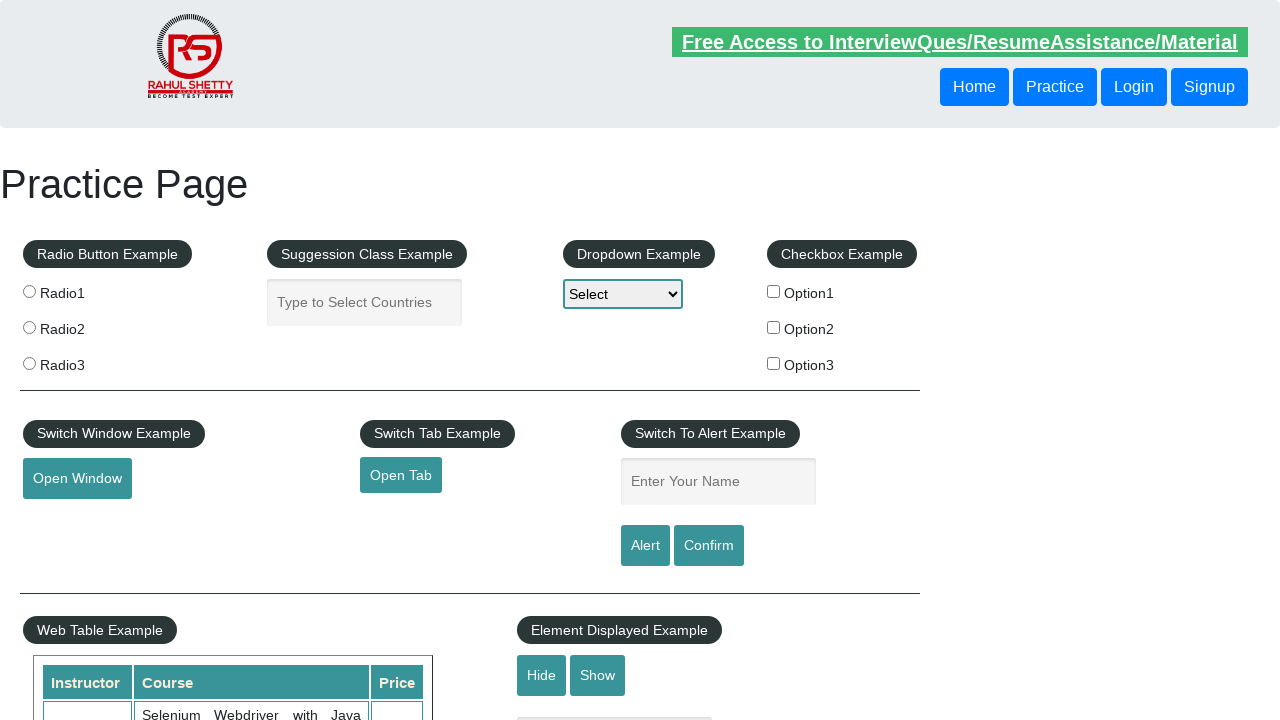

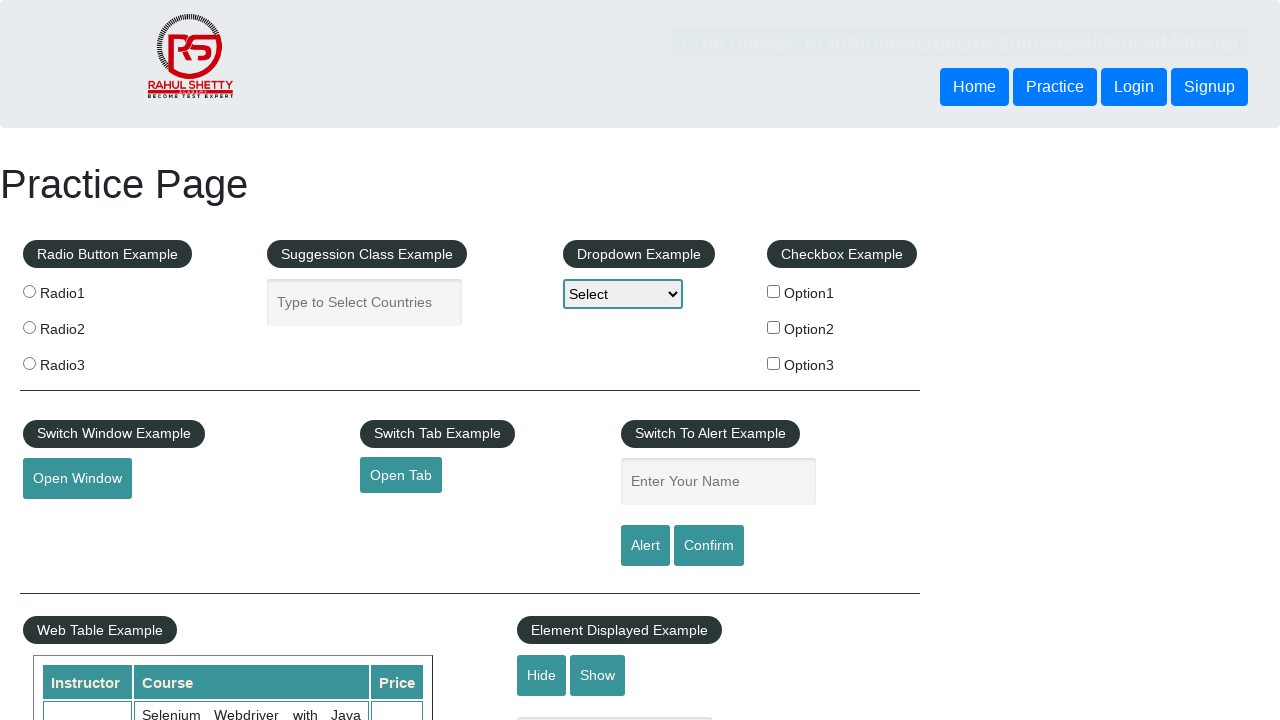